Tests the product search functionality on a practice e-commerce site by typing a search term, verifying the filtered product count, and double-clicking the add button for a specific product containing "Cash" in its name.

Starting URL: https://rahulshettyacademy.com/seleniumPractise/#/

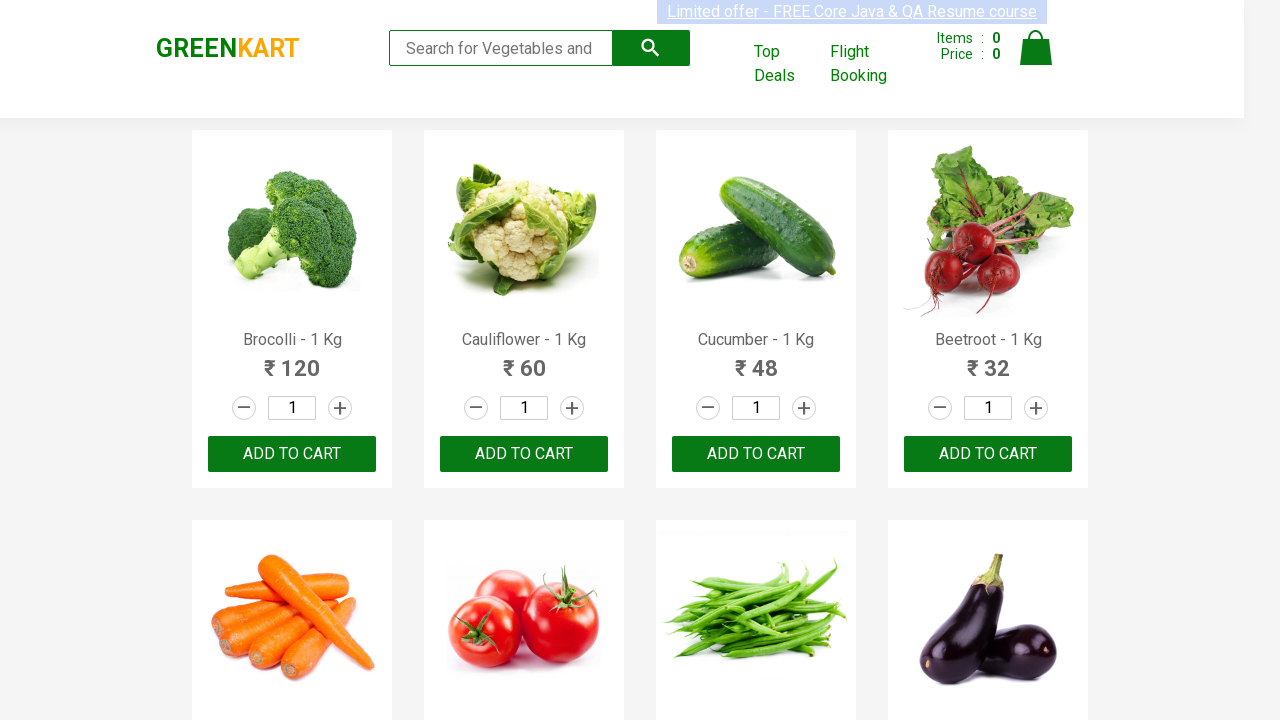

Filled search box with 'ca' on .search-keyword
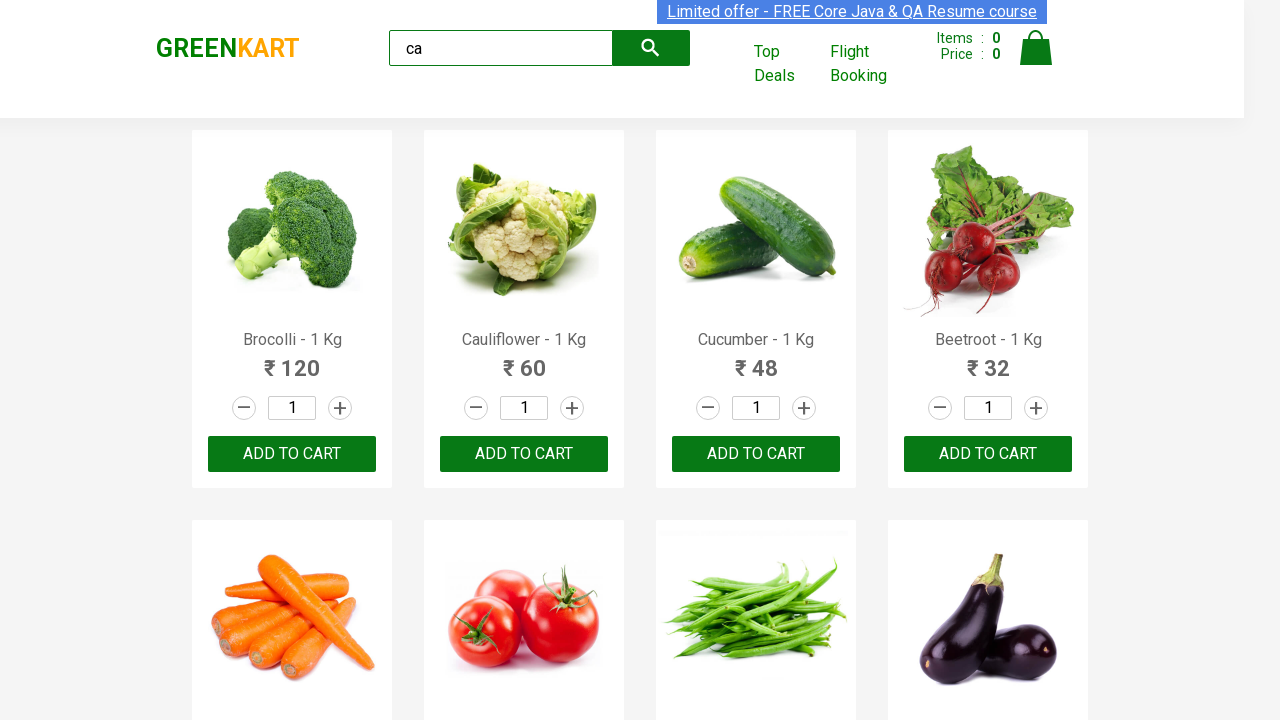

Waited 2 seconds for products to filter
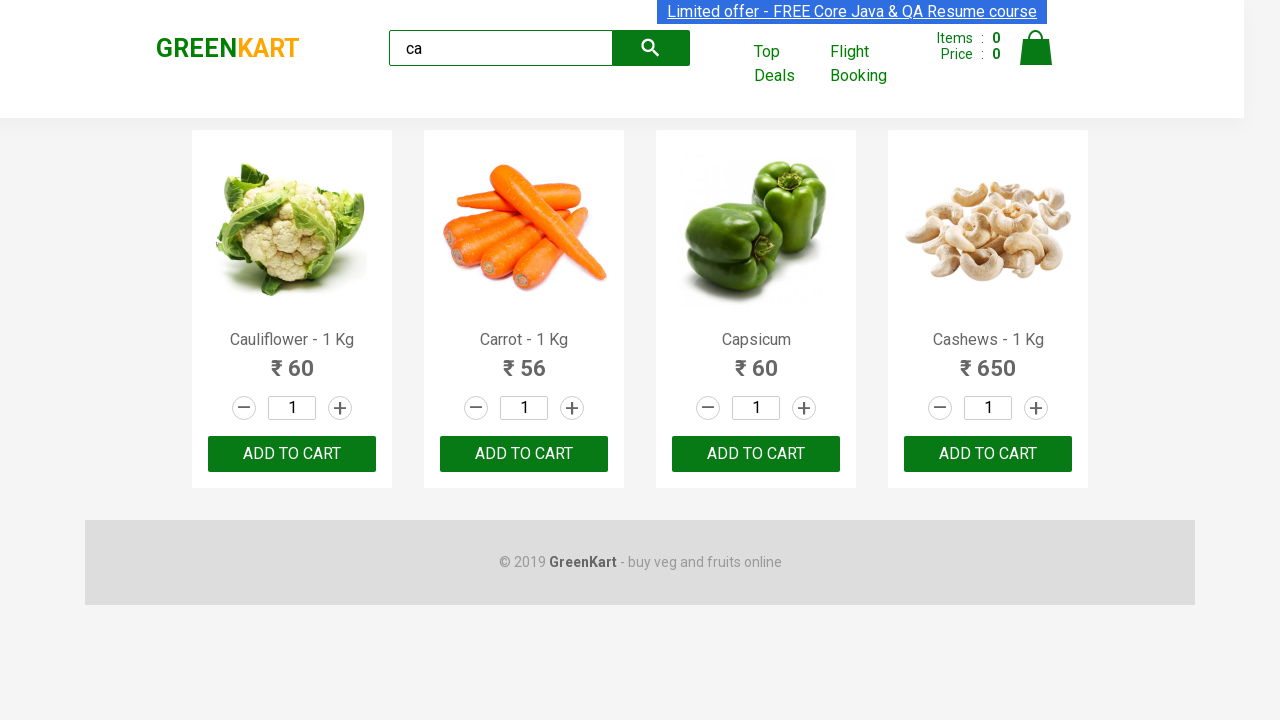

Verified product elements are displayed
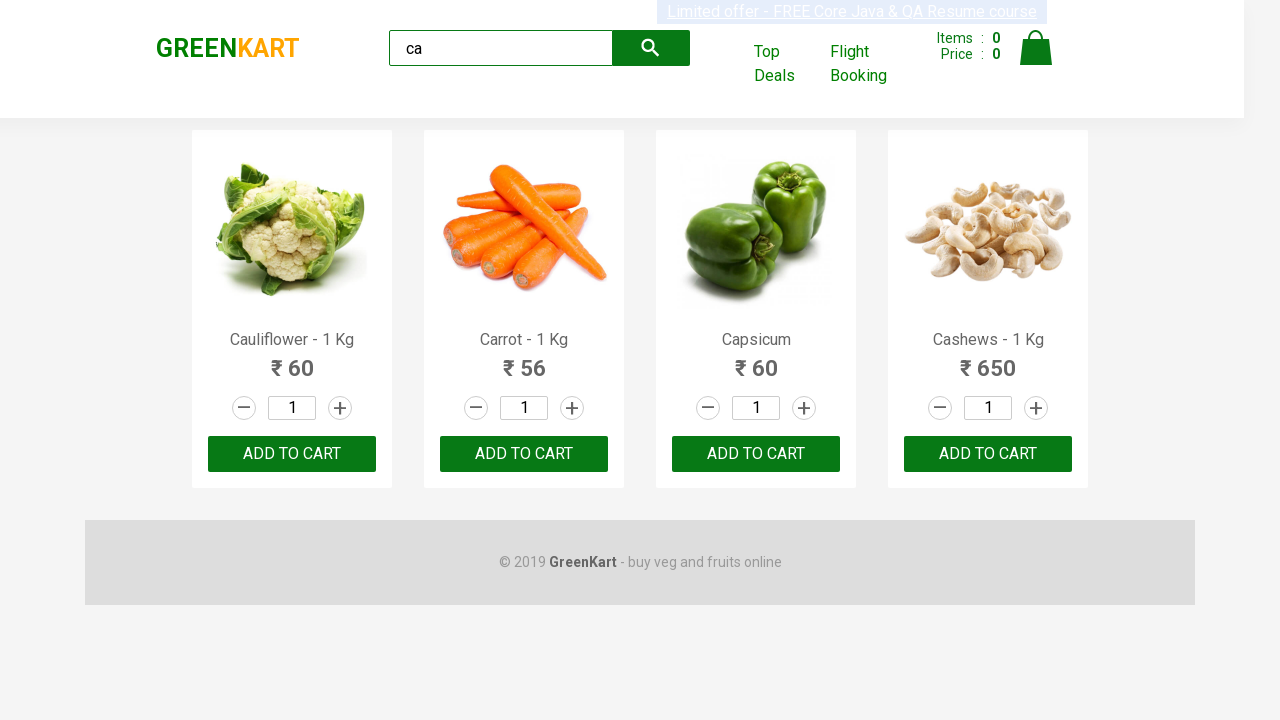

Located all product elements
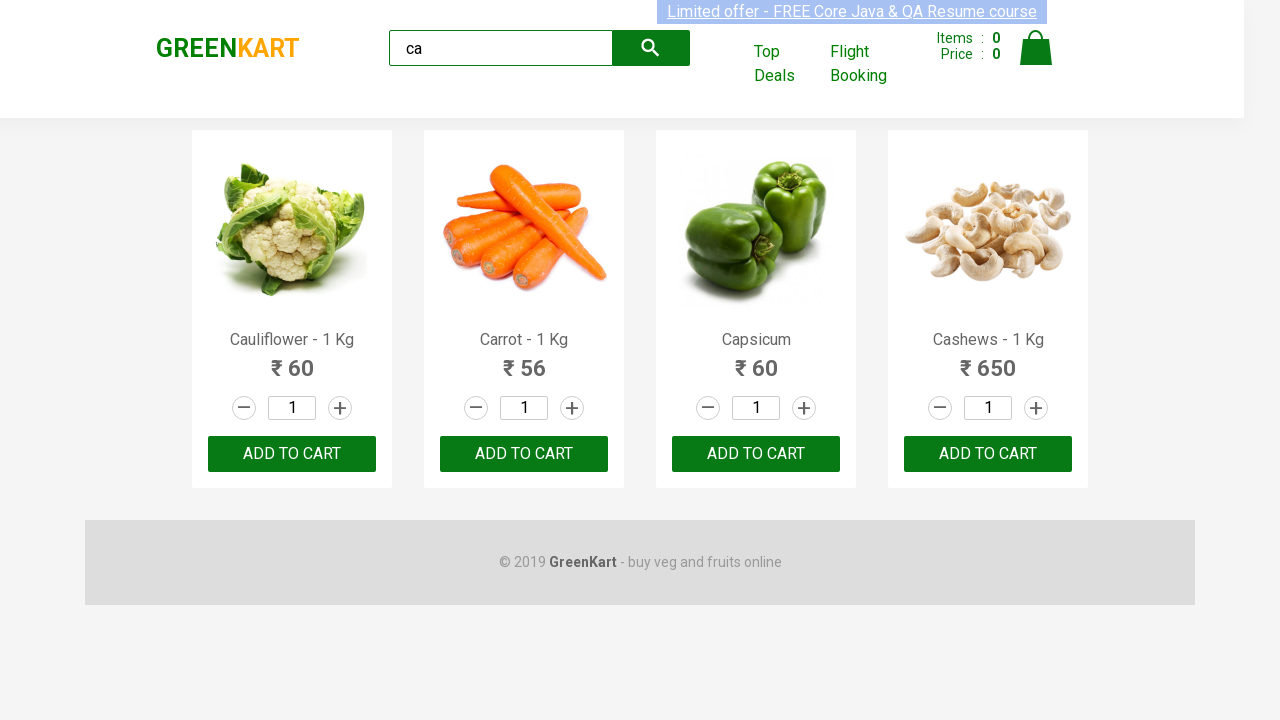

Retrieved product name: 'Cauliflower - 1 Kg'
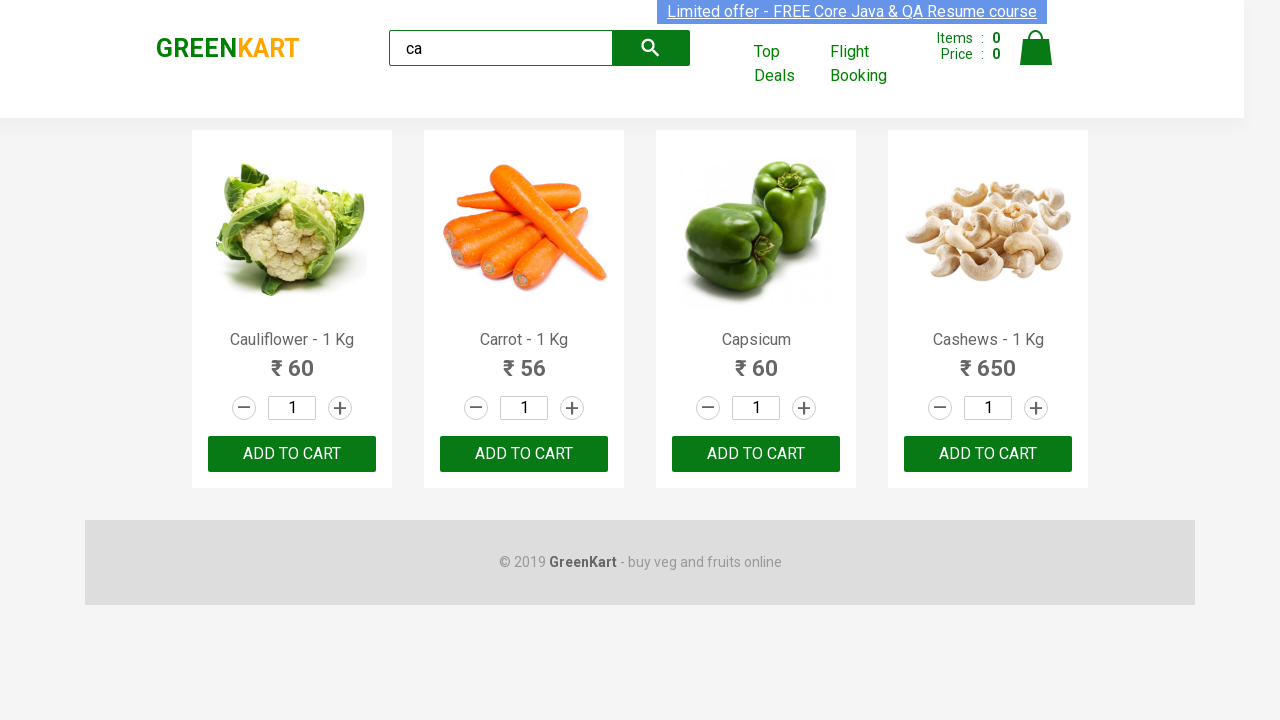

Retrieved product name: 'Carrot - 1 Kg'
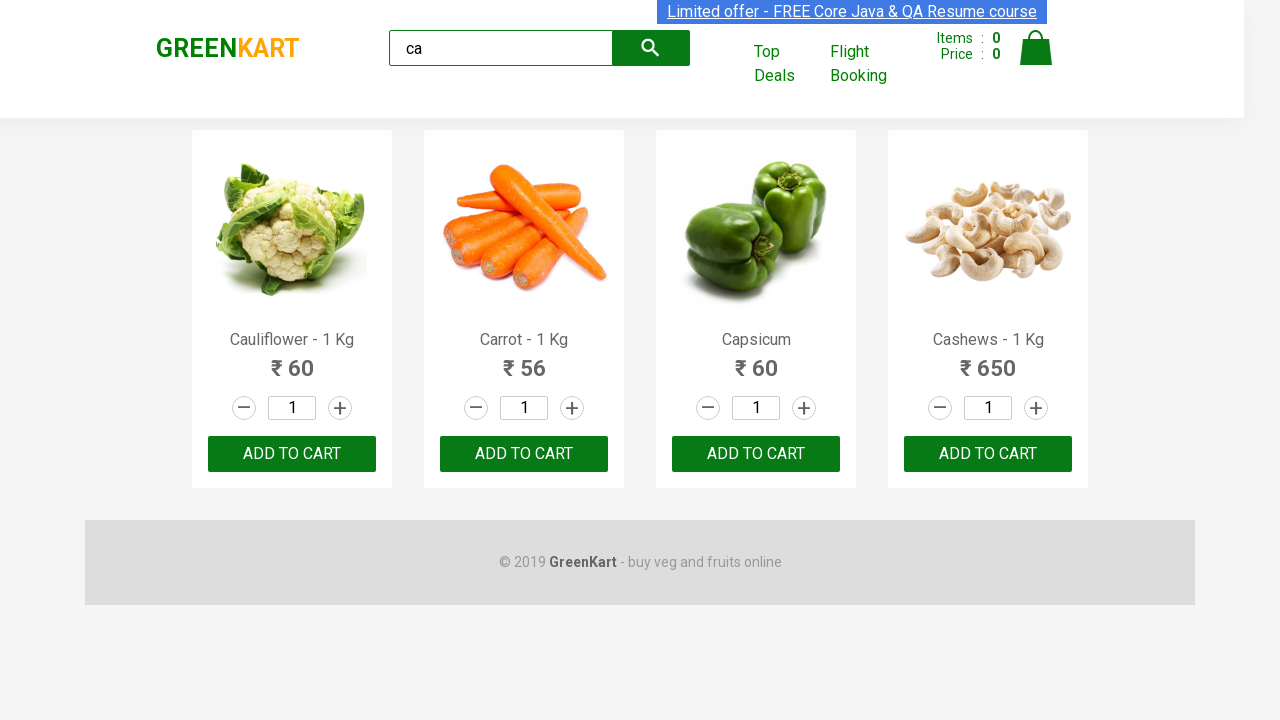

Retrieved product name: 'Capsicum'
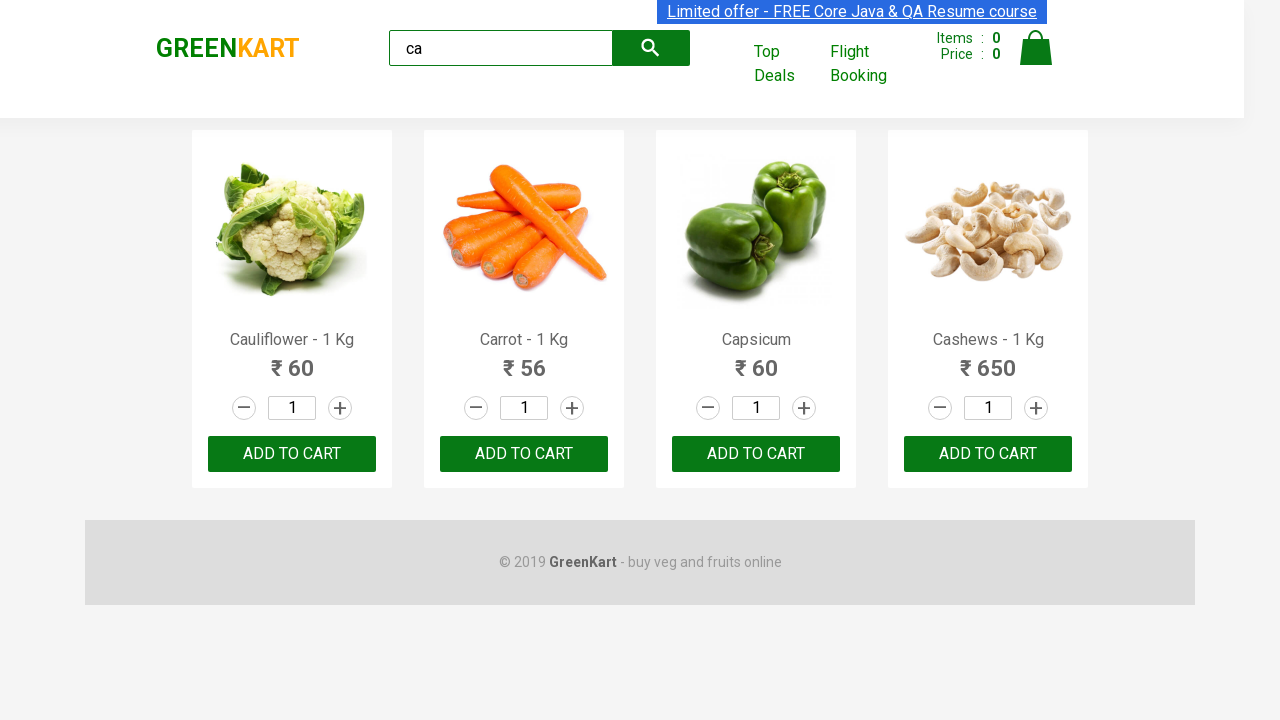

Retrieved product name: 'Cashews - 1 Kg'
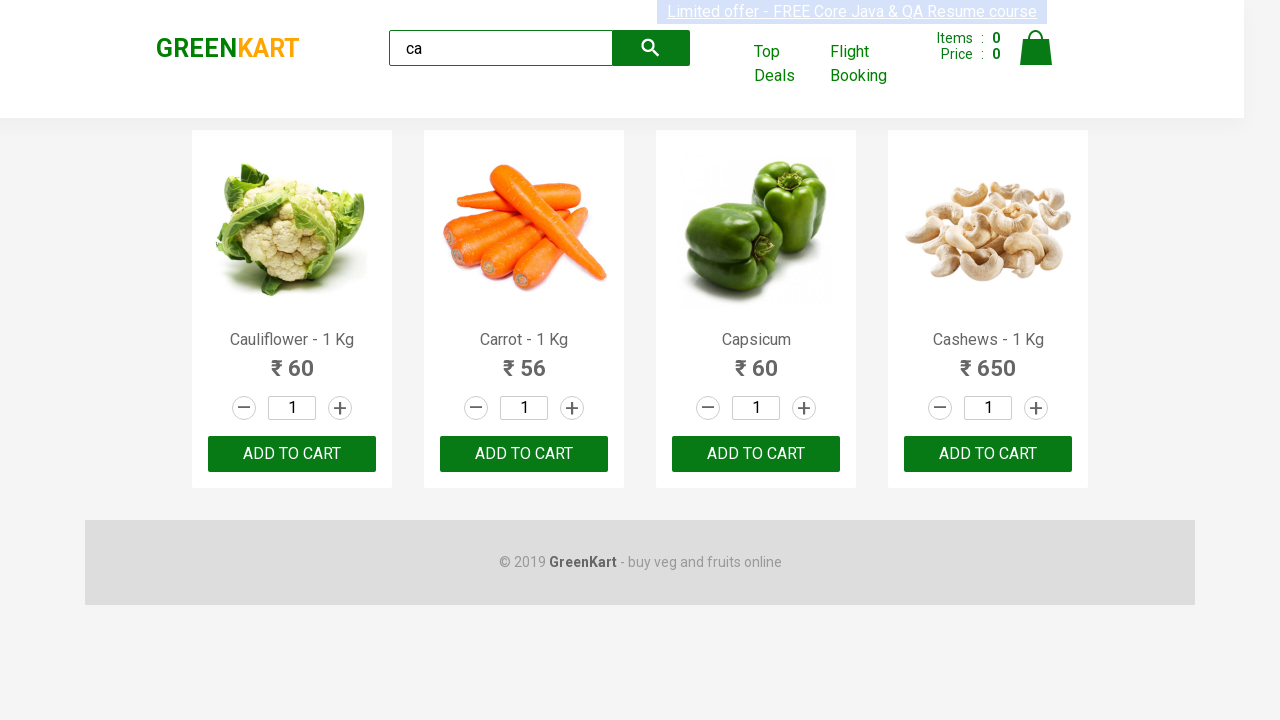

Double-clicked add button for product containing 'Cash': 'Cashews - 1 Kg' at (988, 454) on .products .product >> nth=3 >> button
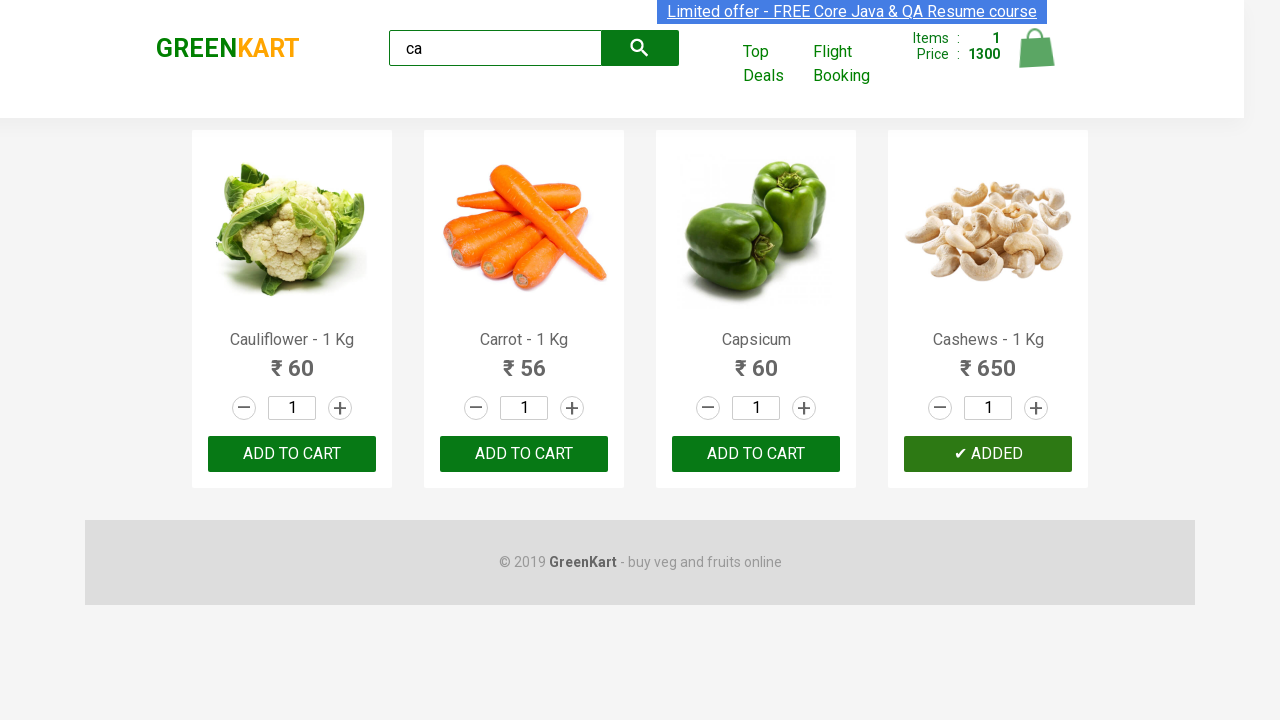

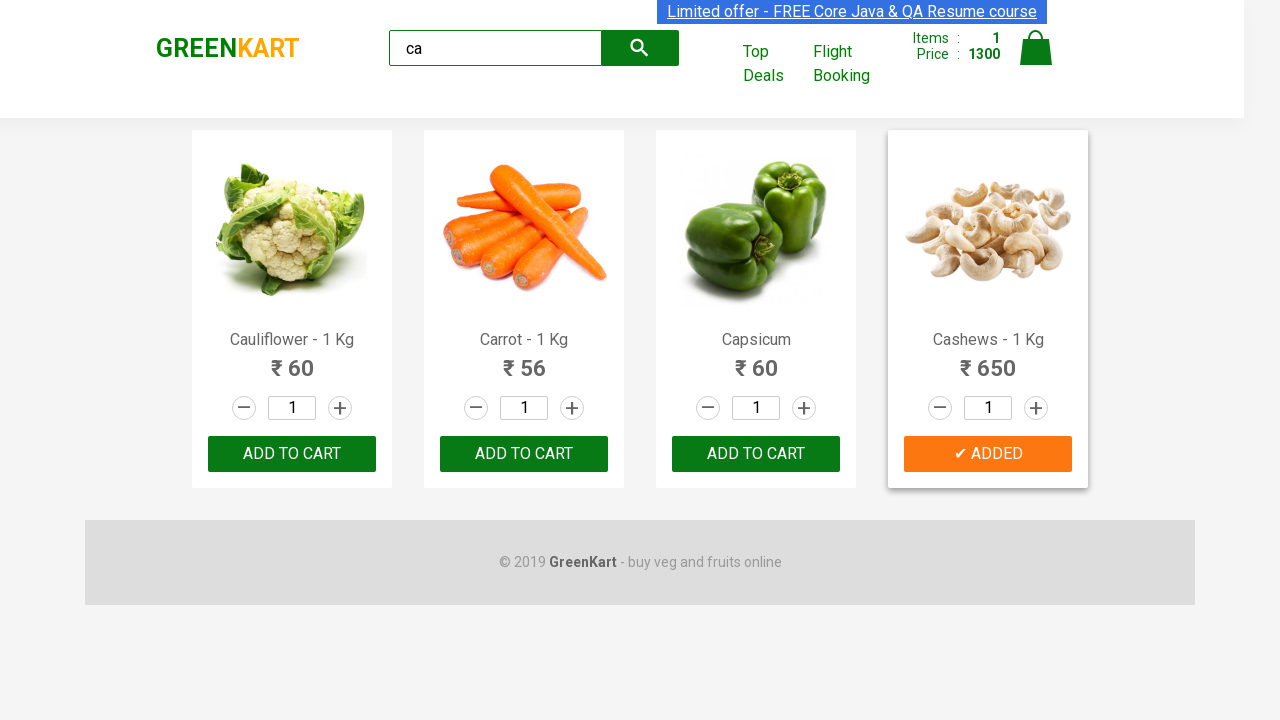